Tests navigation to the Laptops & Notebooks section by hovering over the menu item and clicking "Show All"

Starting URL: http://opencart.abstracta.us

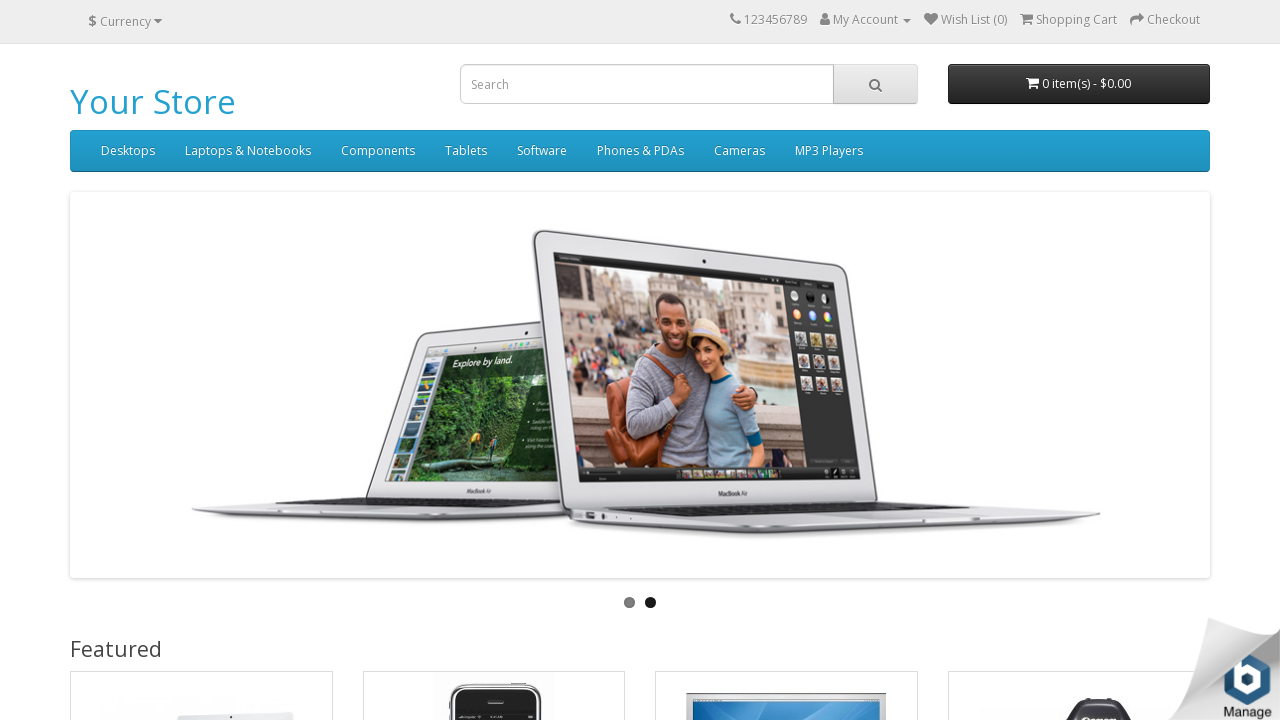

Hovered over Laptops & Notebooks menu item at (248, 151) on xpath=//*[@id='menu']/div[2]/ul/li[2]/a
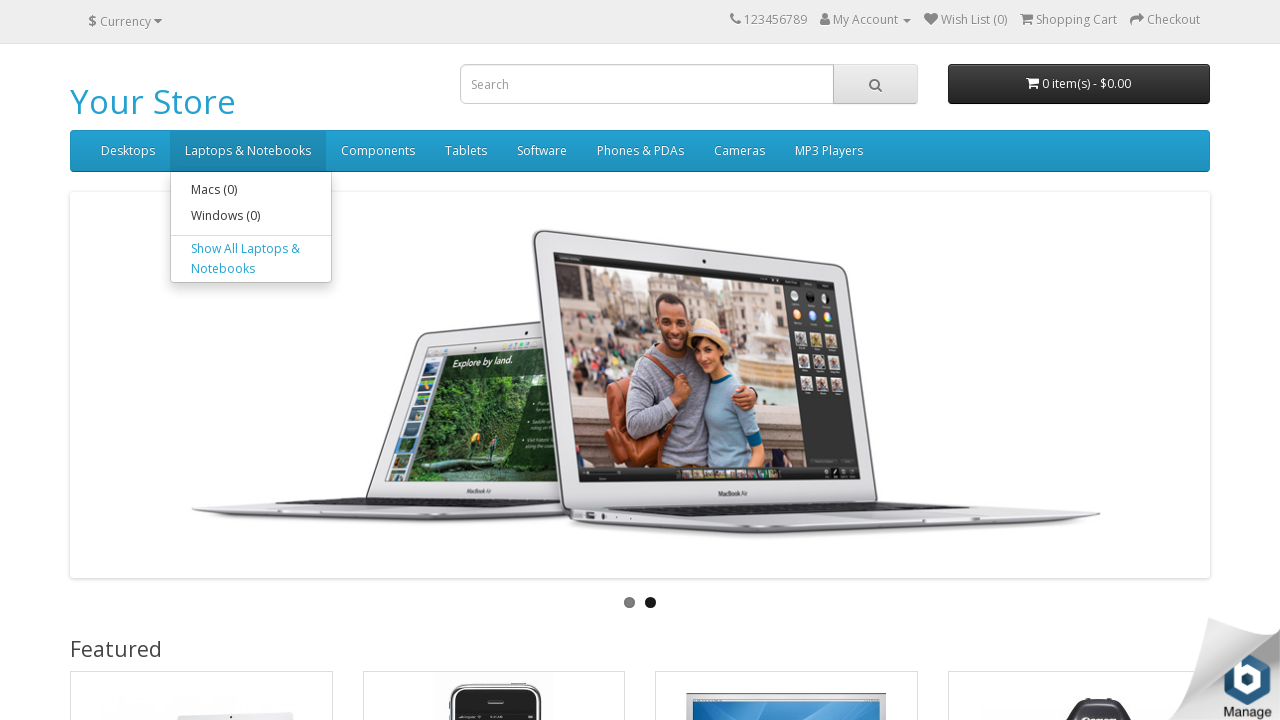

Clicked 'Show All' link in Laptops & Notebooks dropdown at (251, 259) on xpath=//*[@id='menu']/div[2]/ul/li[2]/div/a
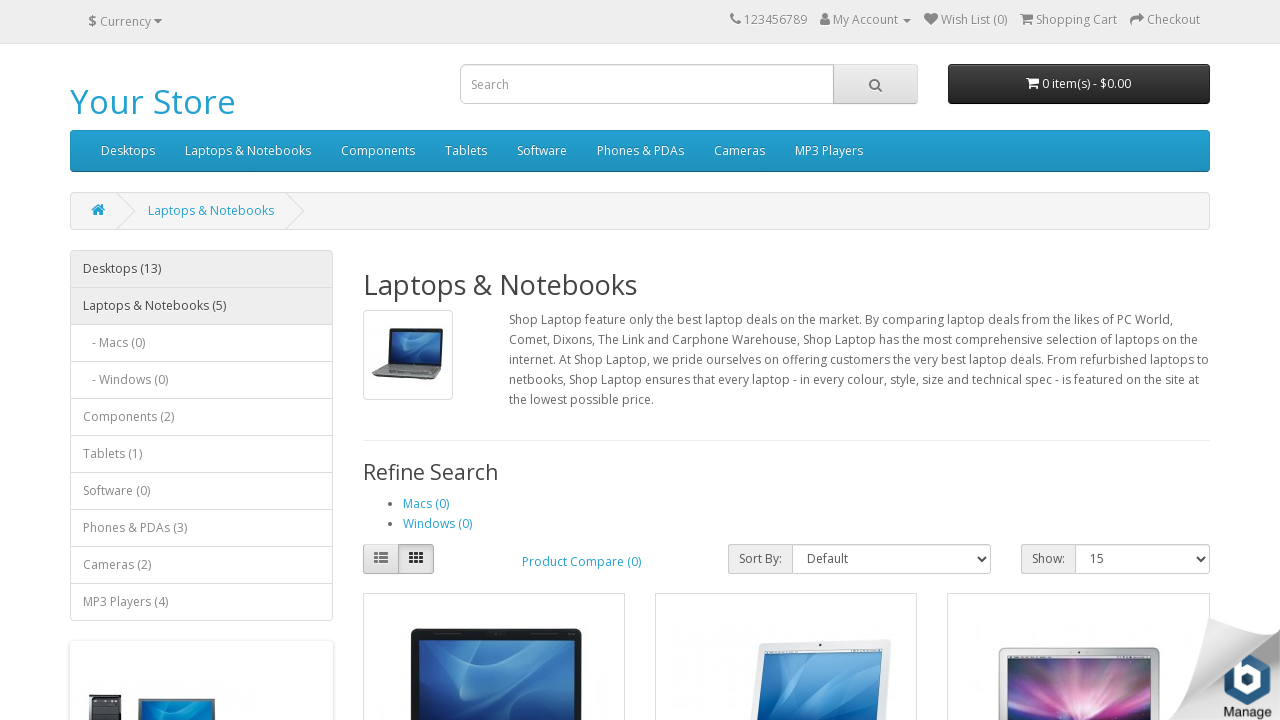

Laptops & Notebooks page loaded successfully
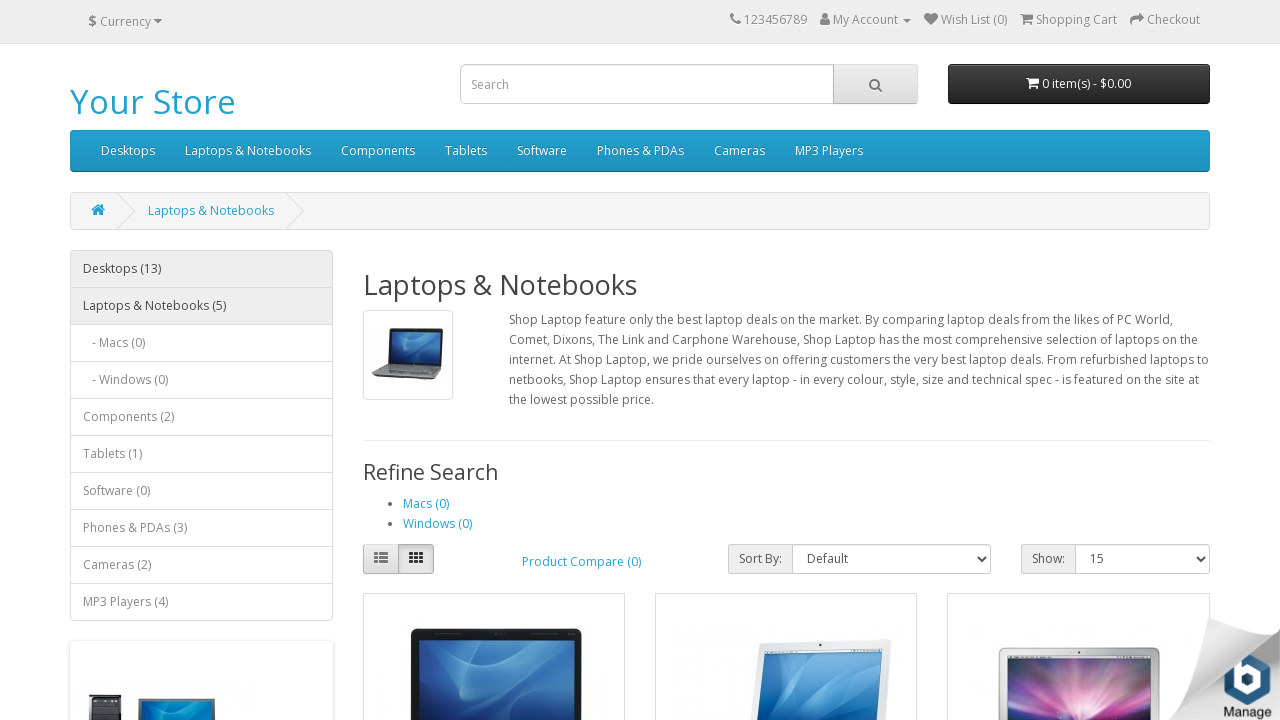

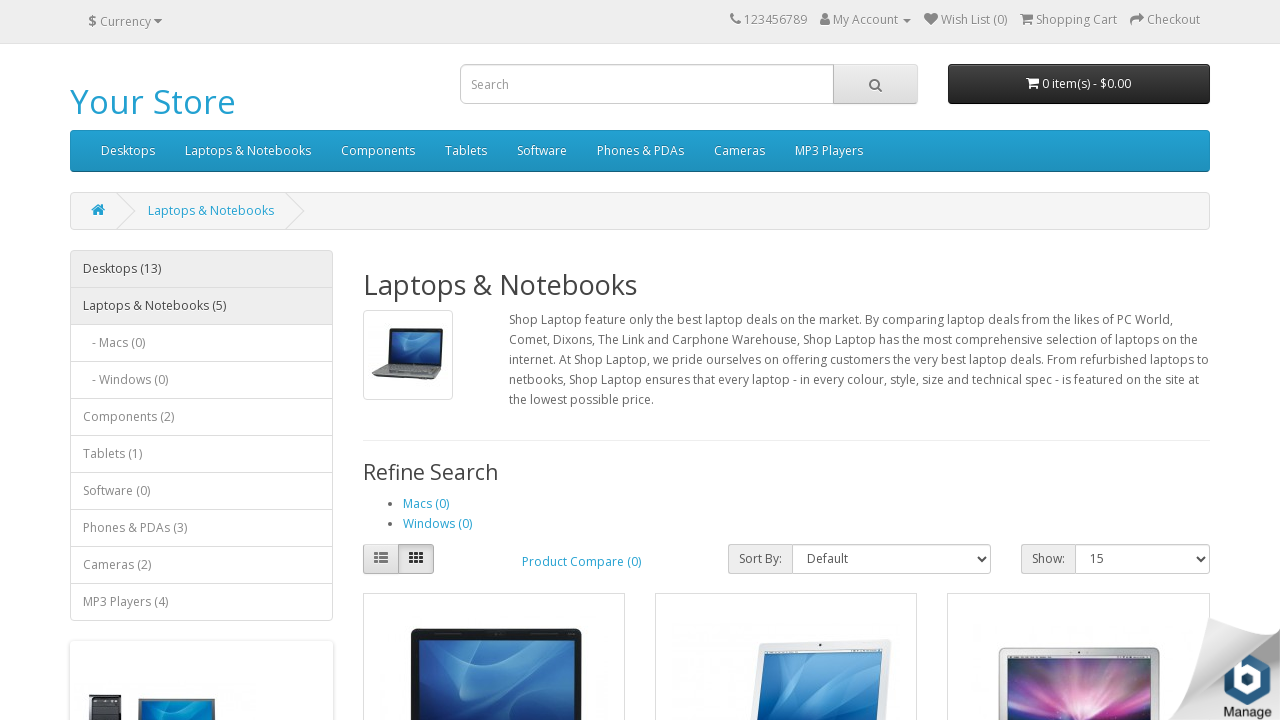